Tests element scoping and multi-tab handling by locating links within footer sections, opening them in new tabs using keyboard shortcuts, and switching between browser windows to verify page titles.

Starting URL: https://rahulshettyacademy.com/AutomationPractice/

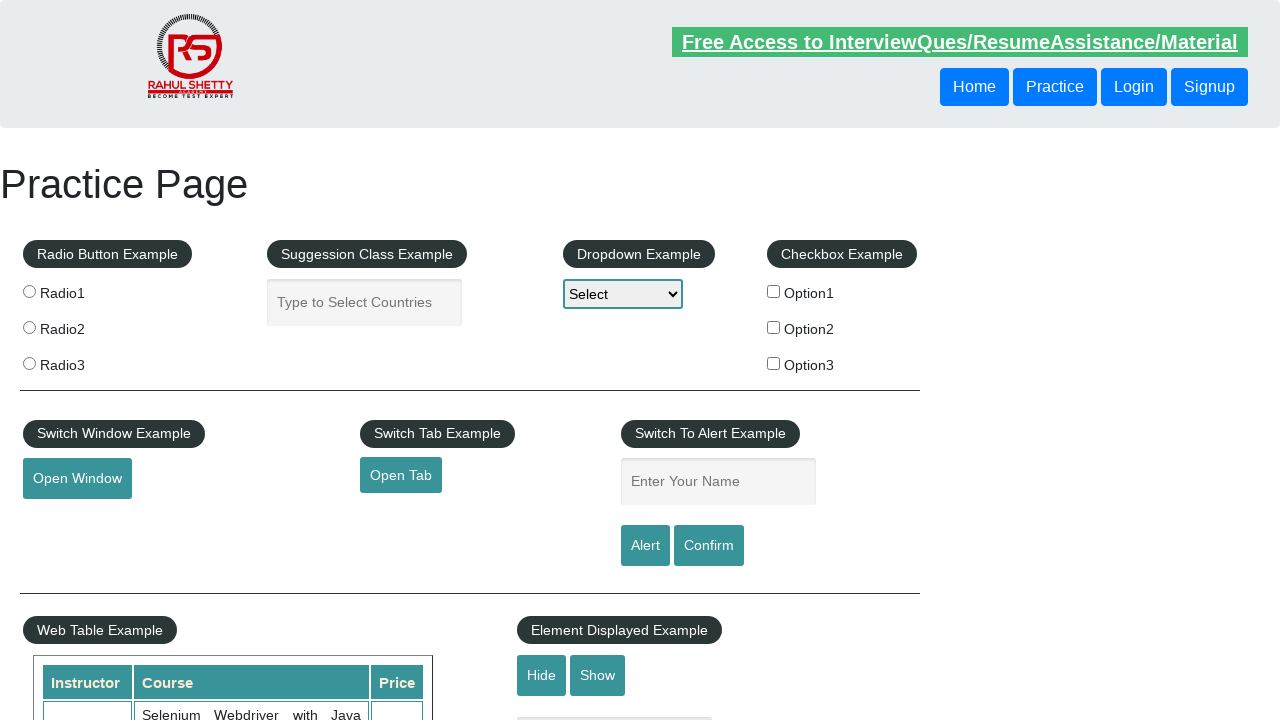

Waited for footer element (#gf-BIG) to load
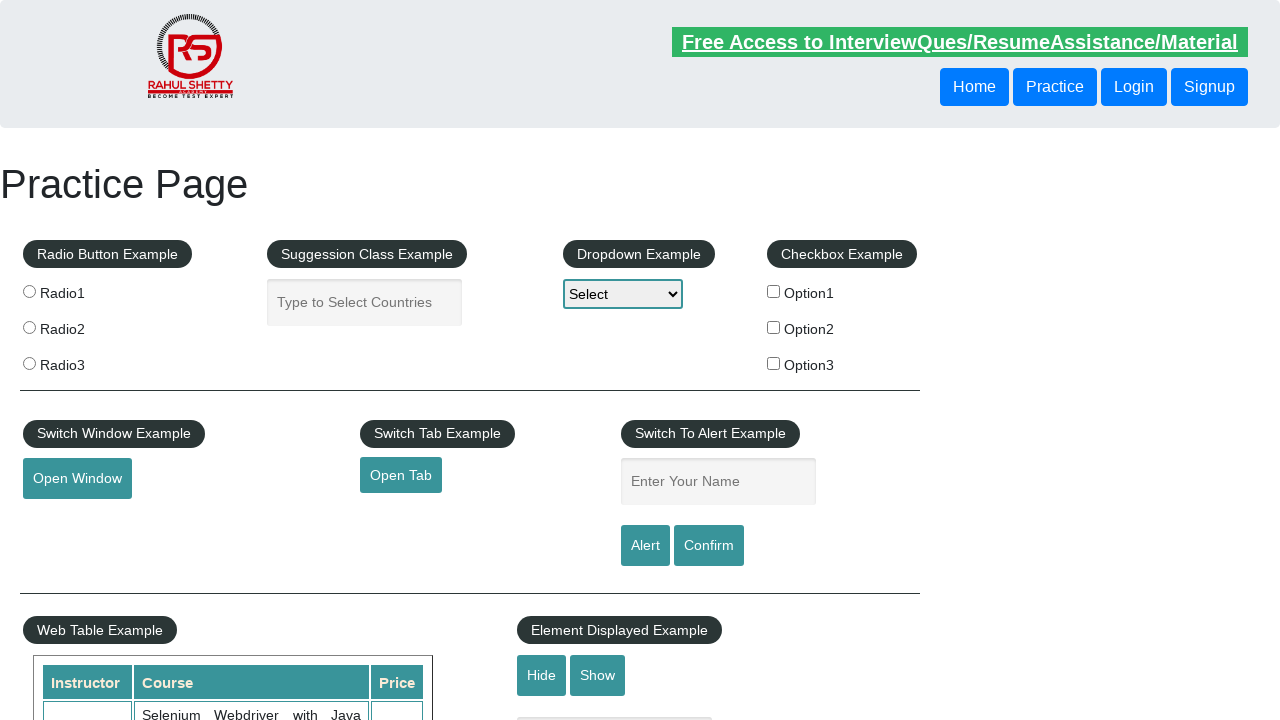

Located 5 links in first footer column
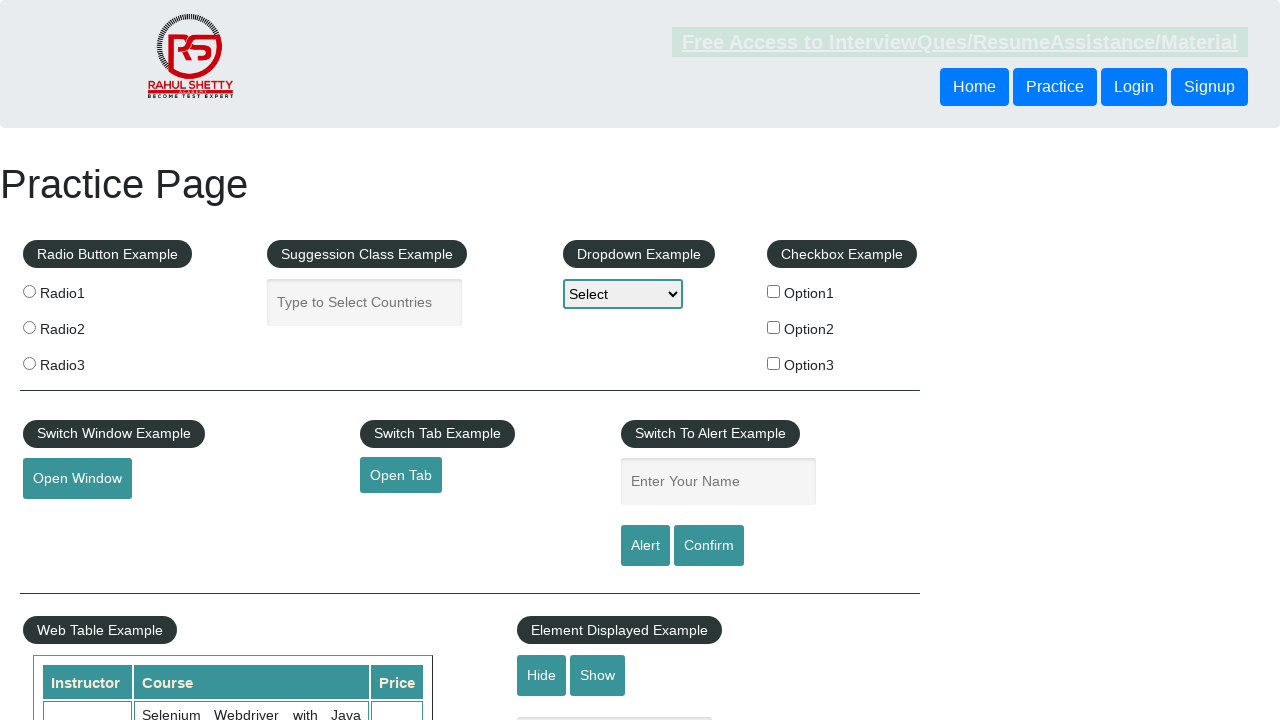

Opened link 1 from first footer column in new tab using Ctrl+Click at (68, 520) on #gf-BIG table.gf-t tbody tr td:first-child a >> nth=1
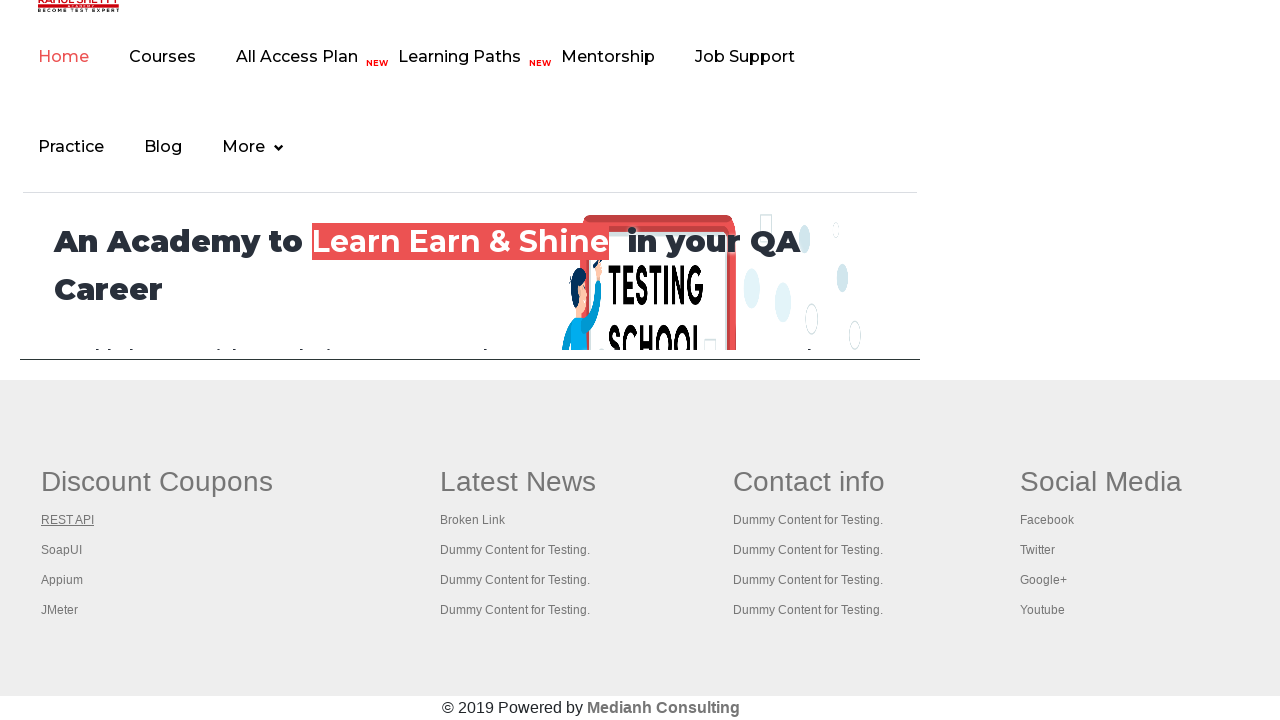

Waited 1000ms for new tab to initialize
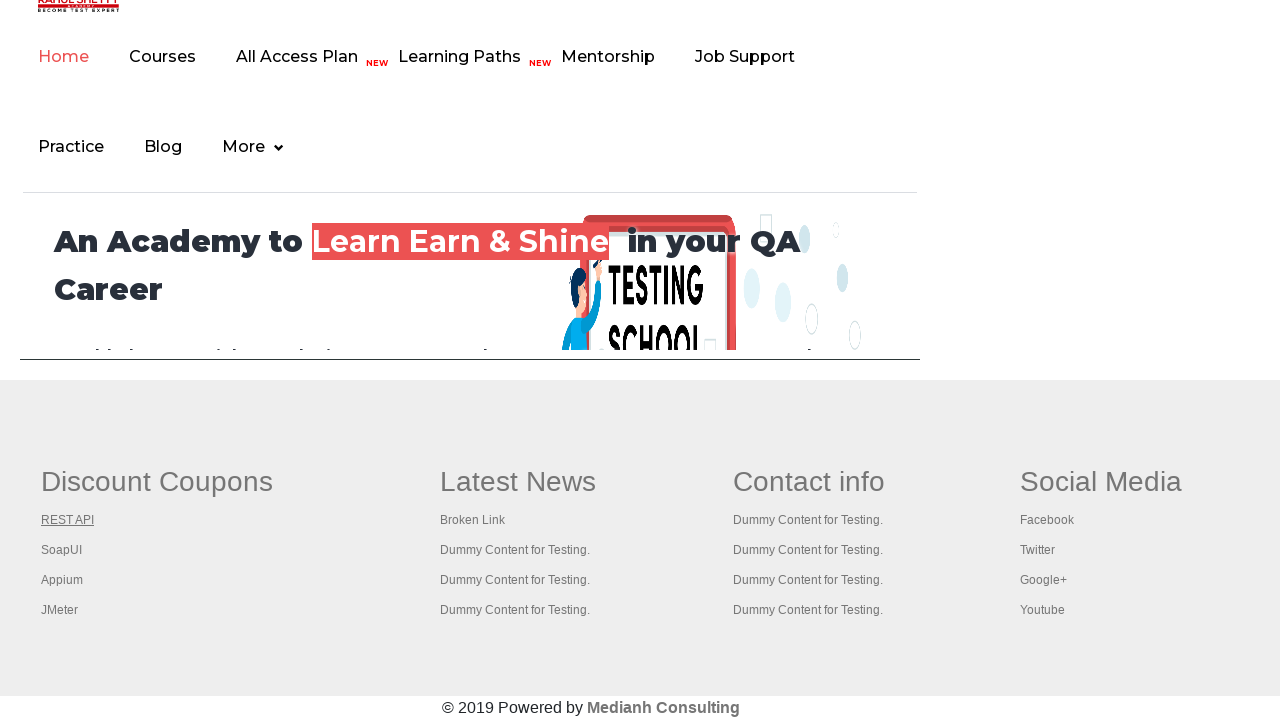

Opened link 2 from first footer column in new tab using Ctrl+Click at (62, 550) on #gf-BIG table.gf-t tbody tr td:first-child a >> nth=2
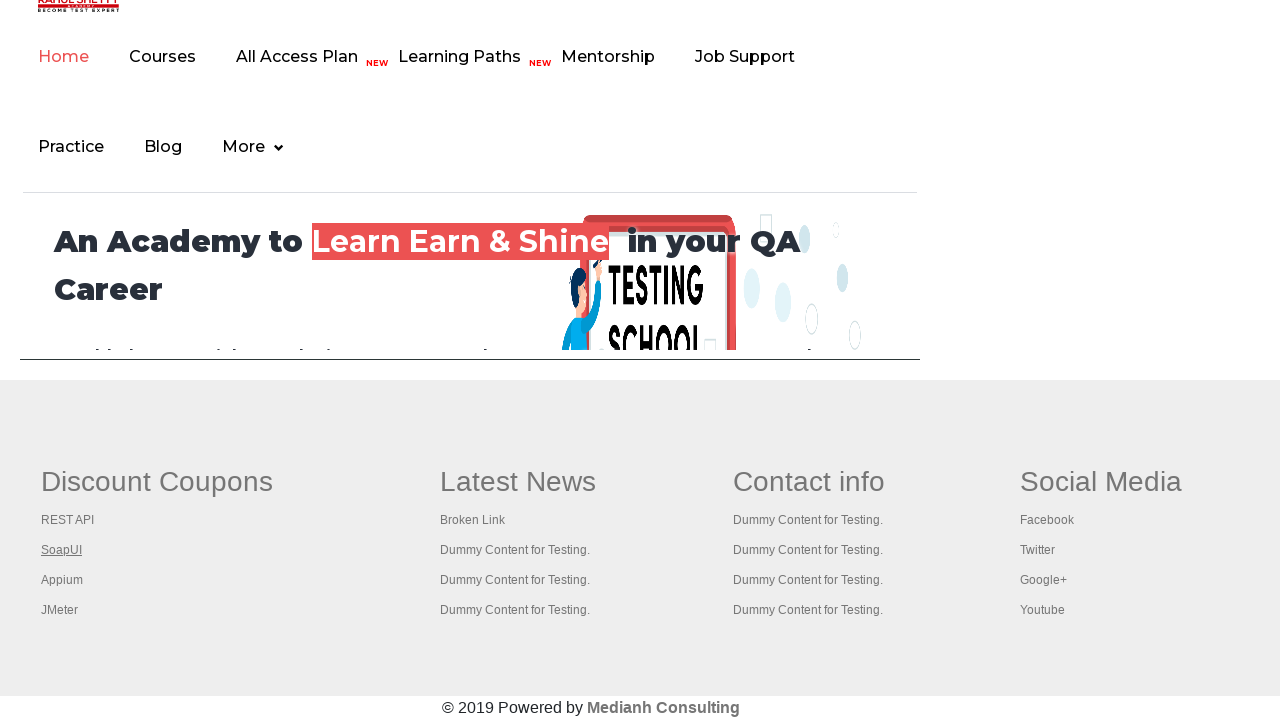

Waited 1000ms for new tab to initialize
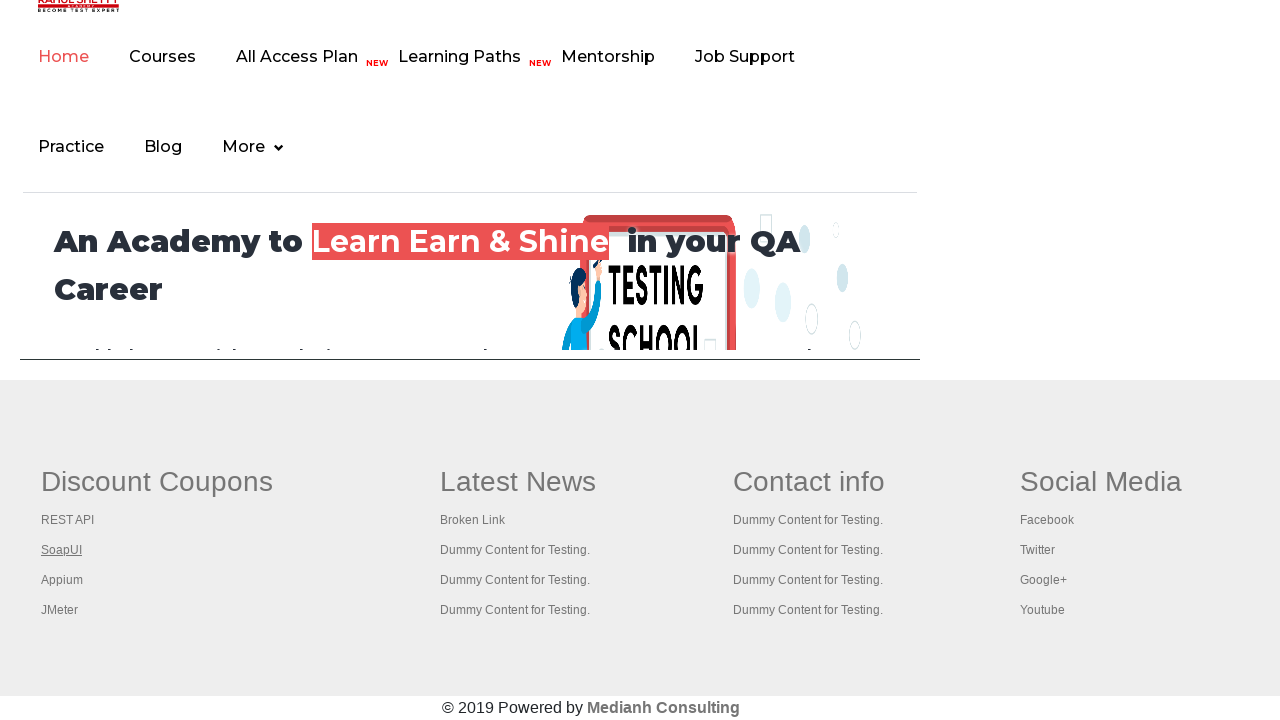

Opened link 3 from first footer column in new tab using Ctrl+Click at (62, 580) on #gf-BIG table.gf-t tbody tr td:first-child a >> nth=3
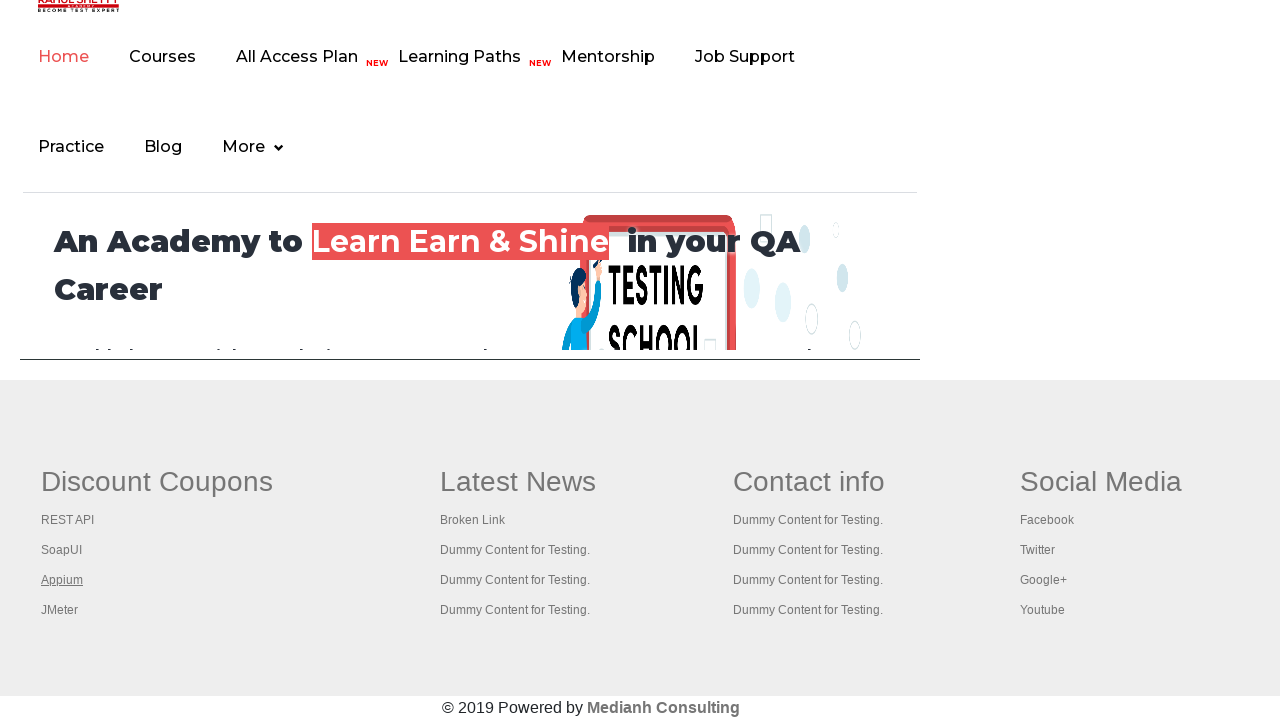

Waited 1000ms for new tab to initialize
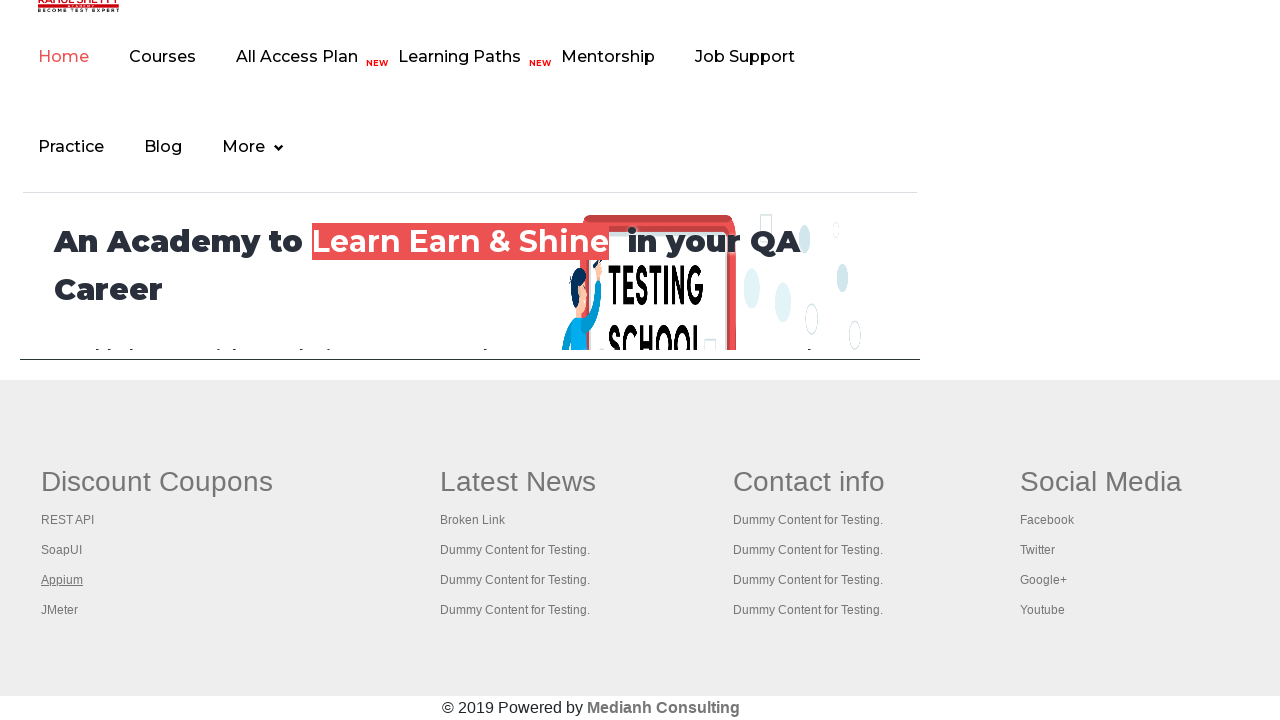

Opened link 4 from first footer column in new tab using Ctrl+Click at (60, 610) on #gf-BIG table.gf-t tbody tr td:first-child a >> nth=4
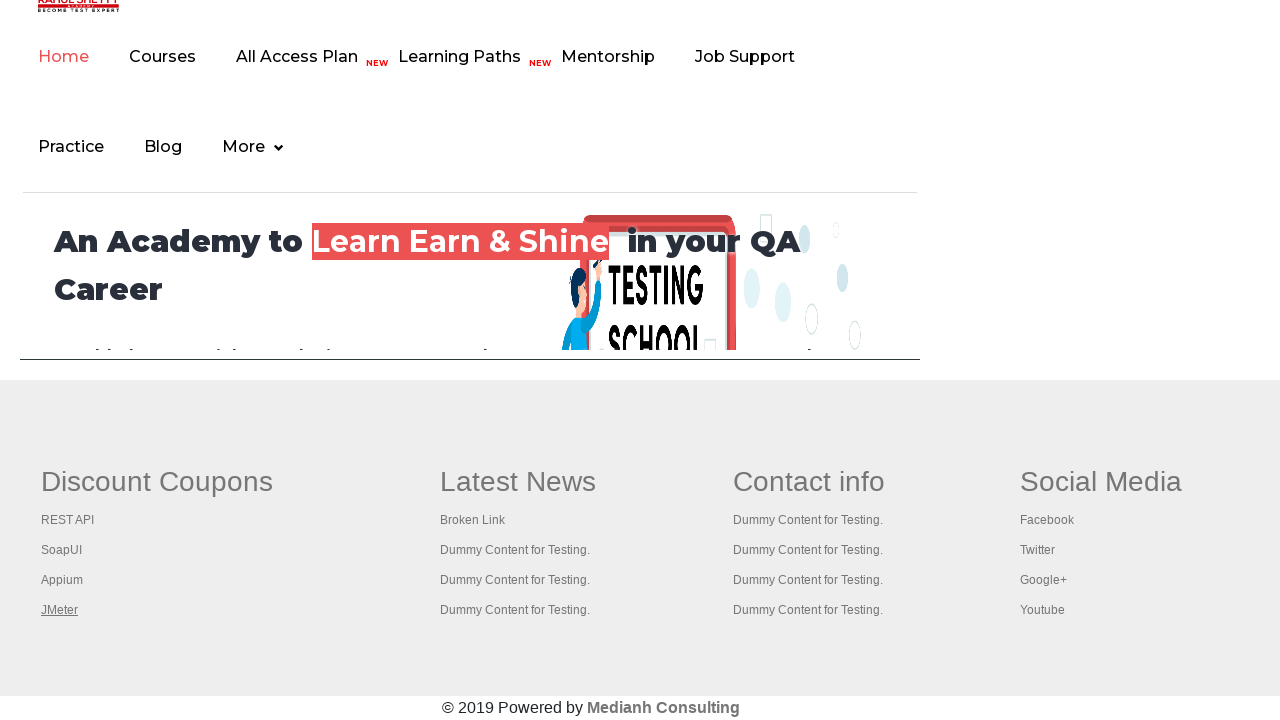

Waited 1000ms for new tab to initialize
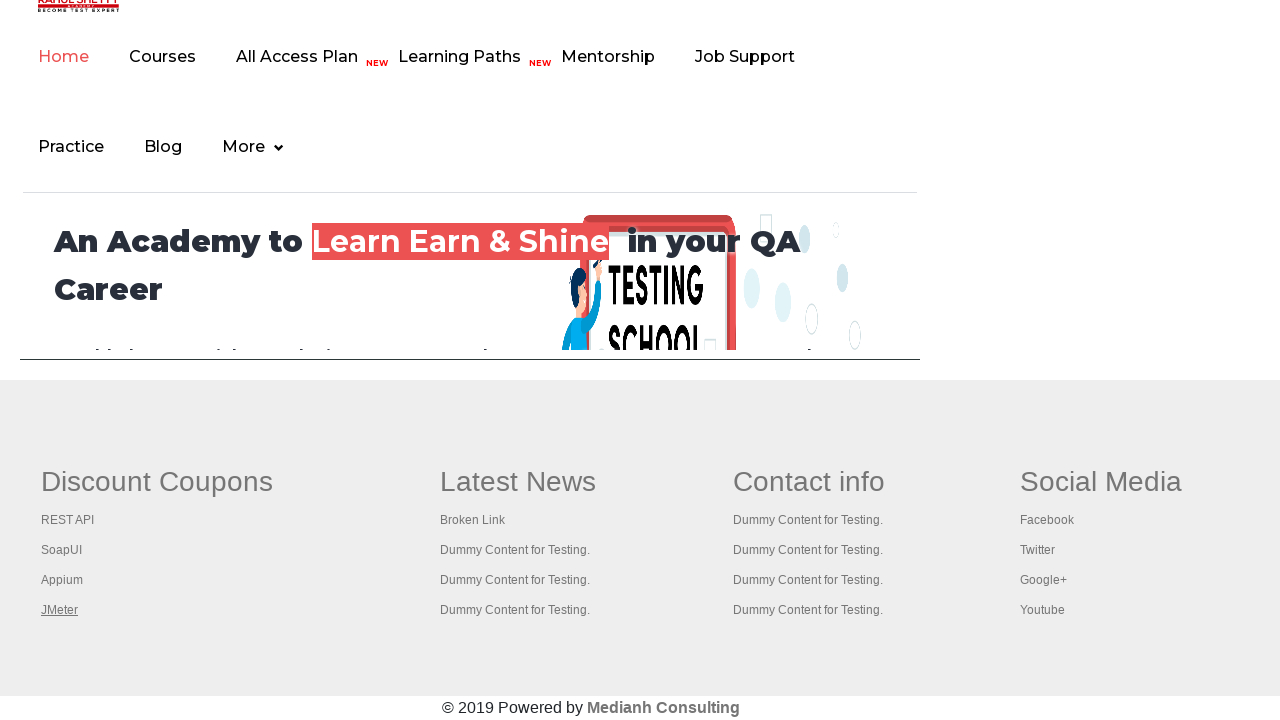

Retrieved all 5 open browser tabs
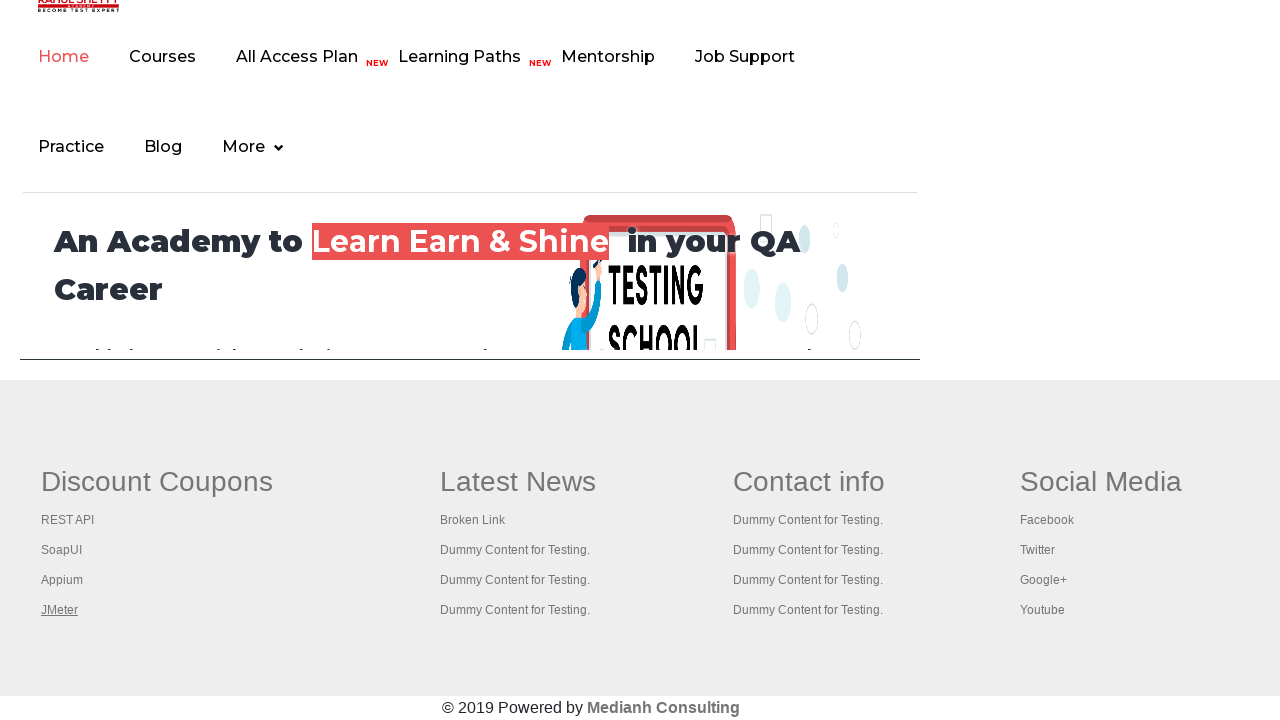

Switched to tab with title: Practice Page
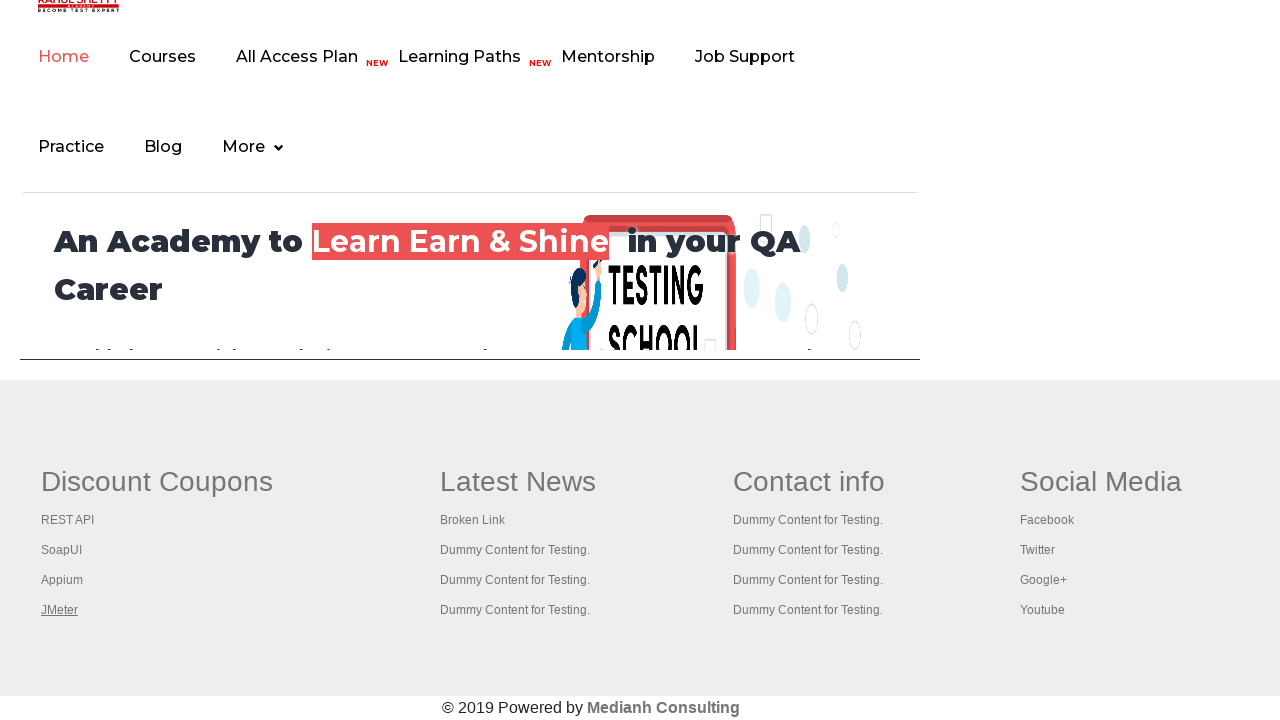

Tab loaded with title: Practice Page
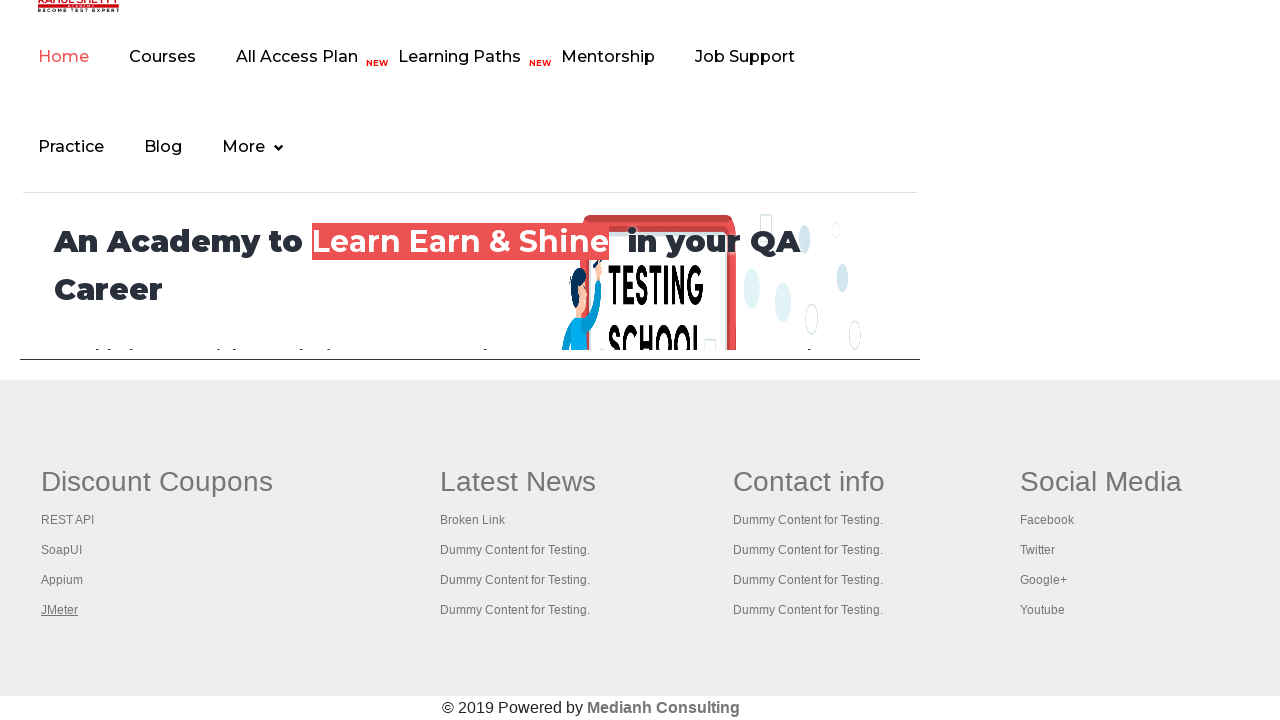

Switched to tab with title: REST API Tutorial
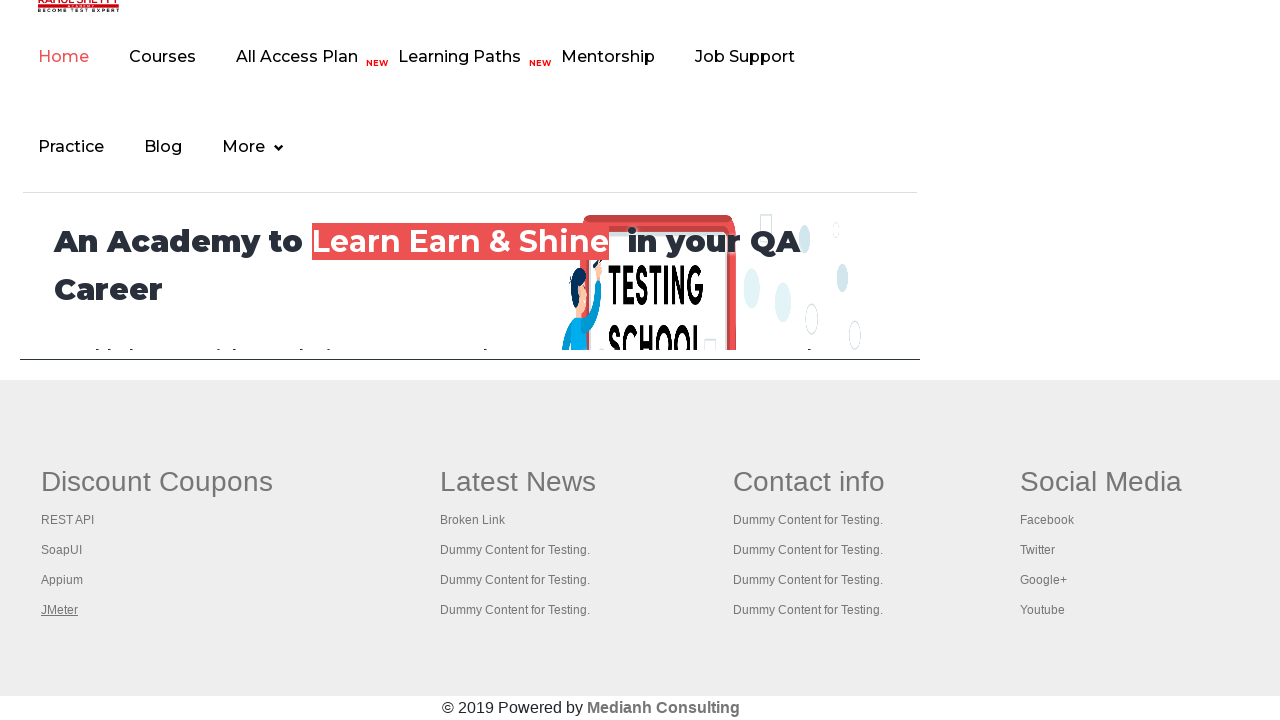

Tab loaded with title: REST API Tutorial
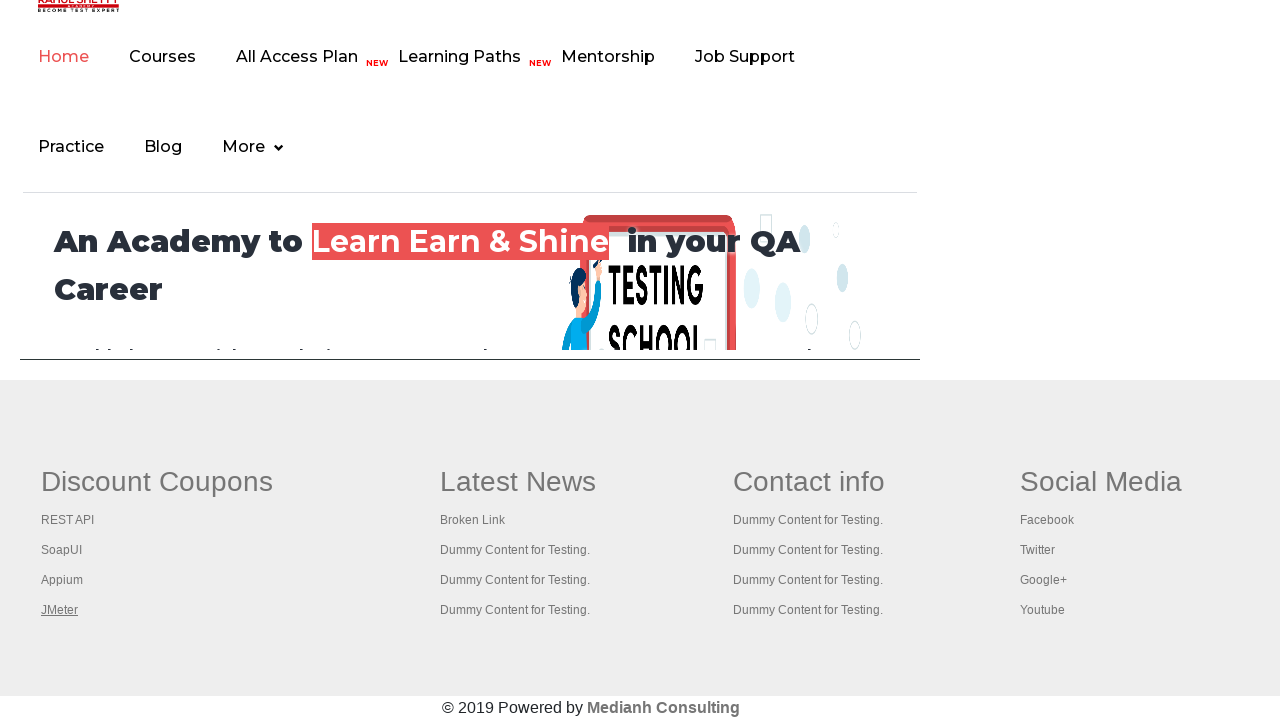

Switched to tab with title: The World’s Most Popular API Testing Tool | SoapUI
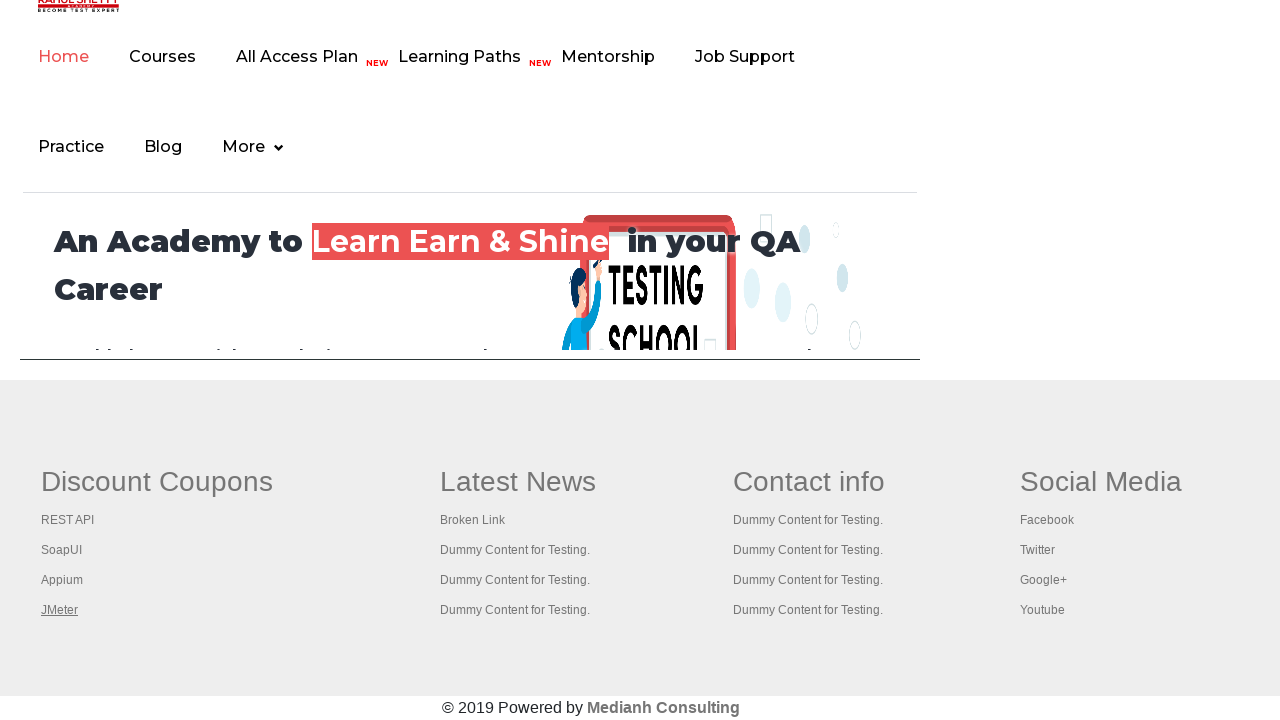

Tab loaded with title: The World’s Most Popular API Testing Tool | SoapUI
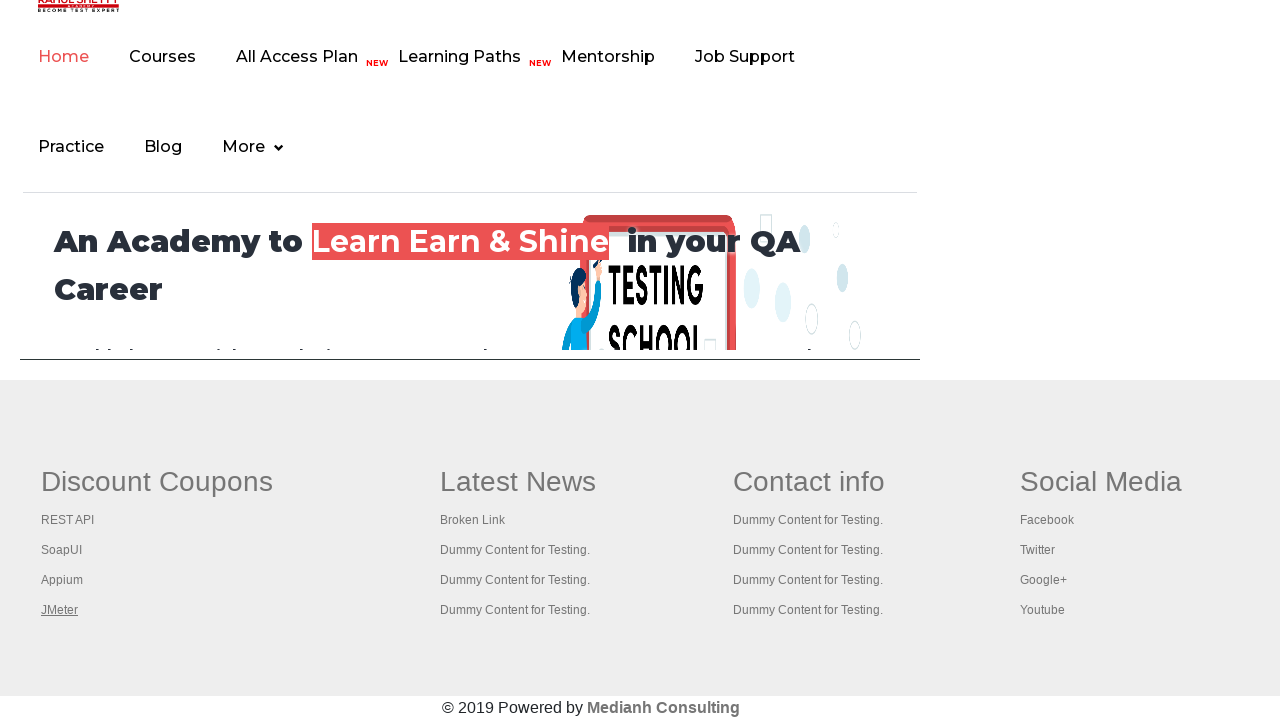

Switched to tab with title: Appium tutorial for Mobile Apps testing | RahulShetty Academy | Rahul
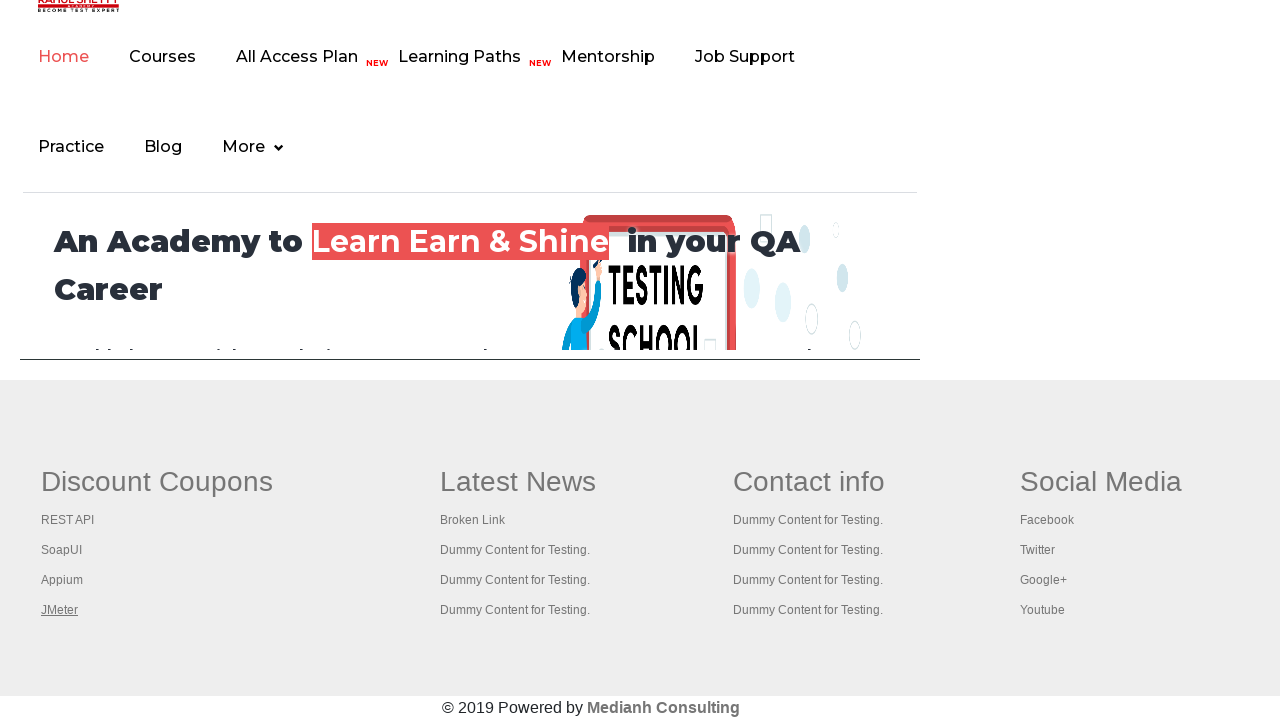

Tab loaded with title: Appium tutorial for Mobile Apps testing | RahulShetty Academy | Rahul
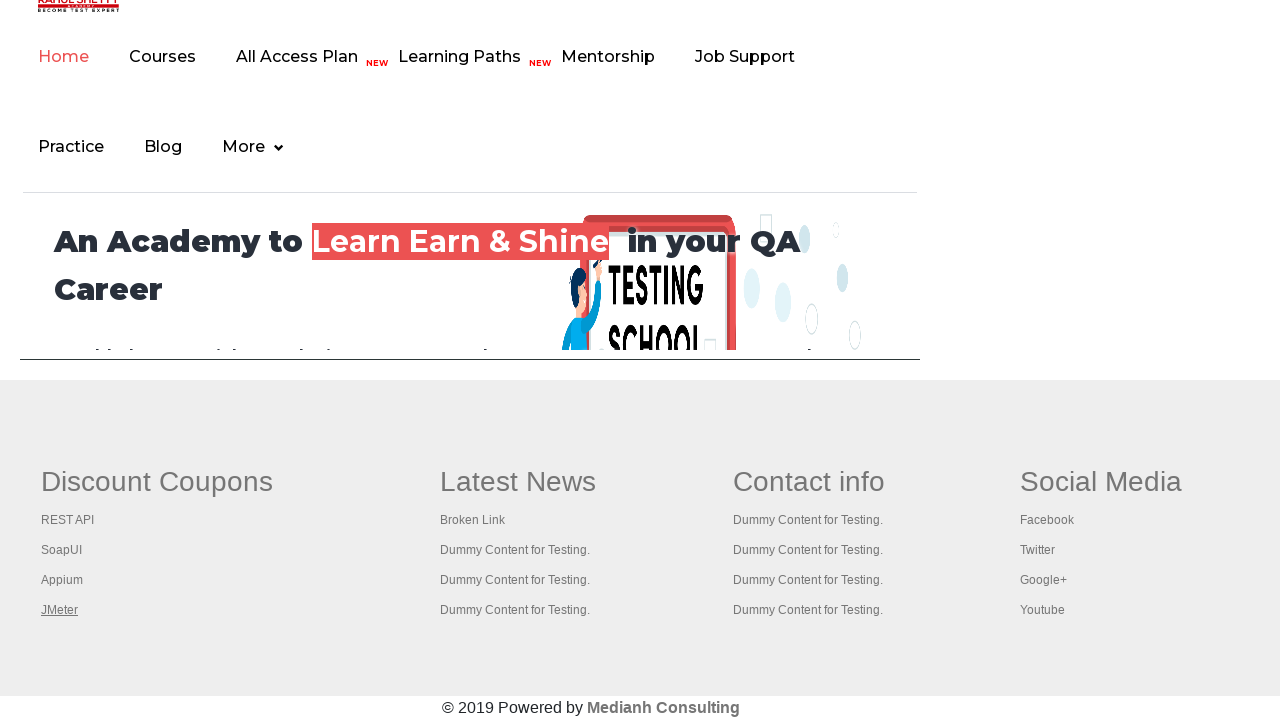

Switched to tab with title: Apache JMeter - Apache JMeter™
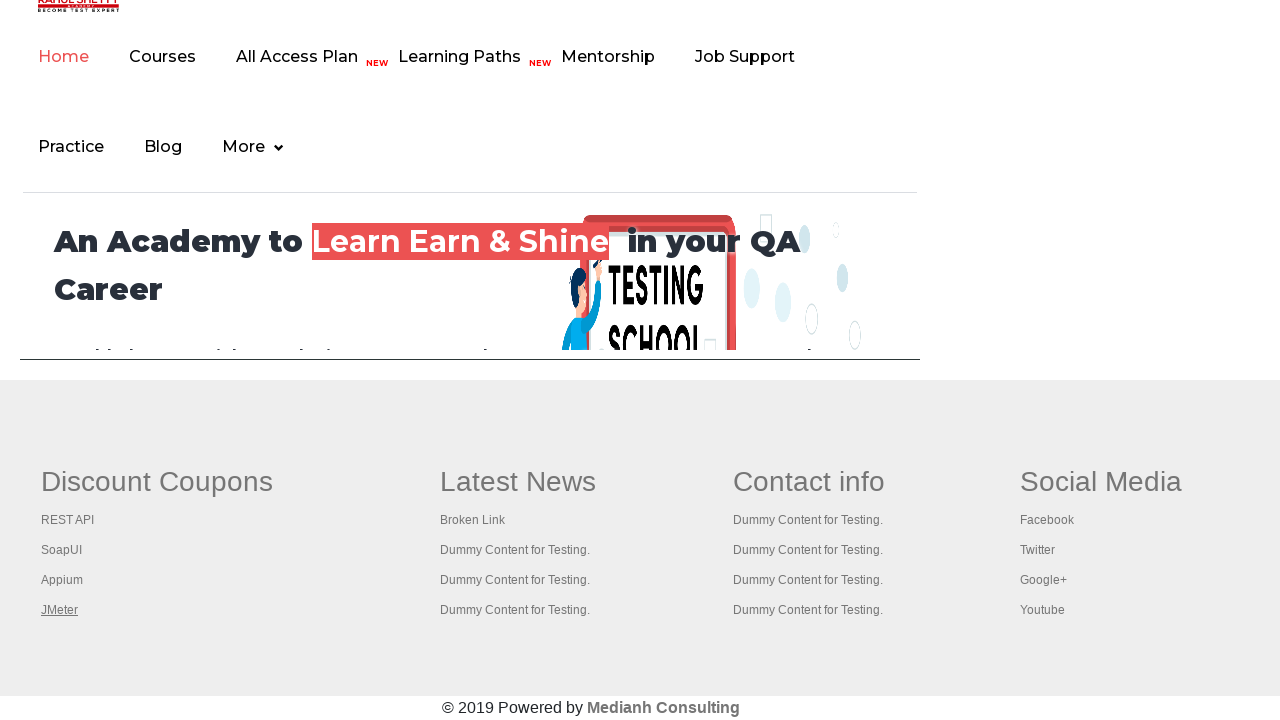

Tab loaded with title: Apache JMeter - Apache JMeter™
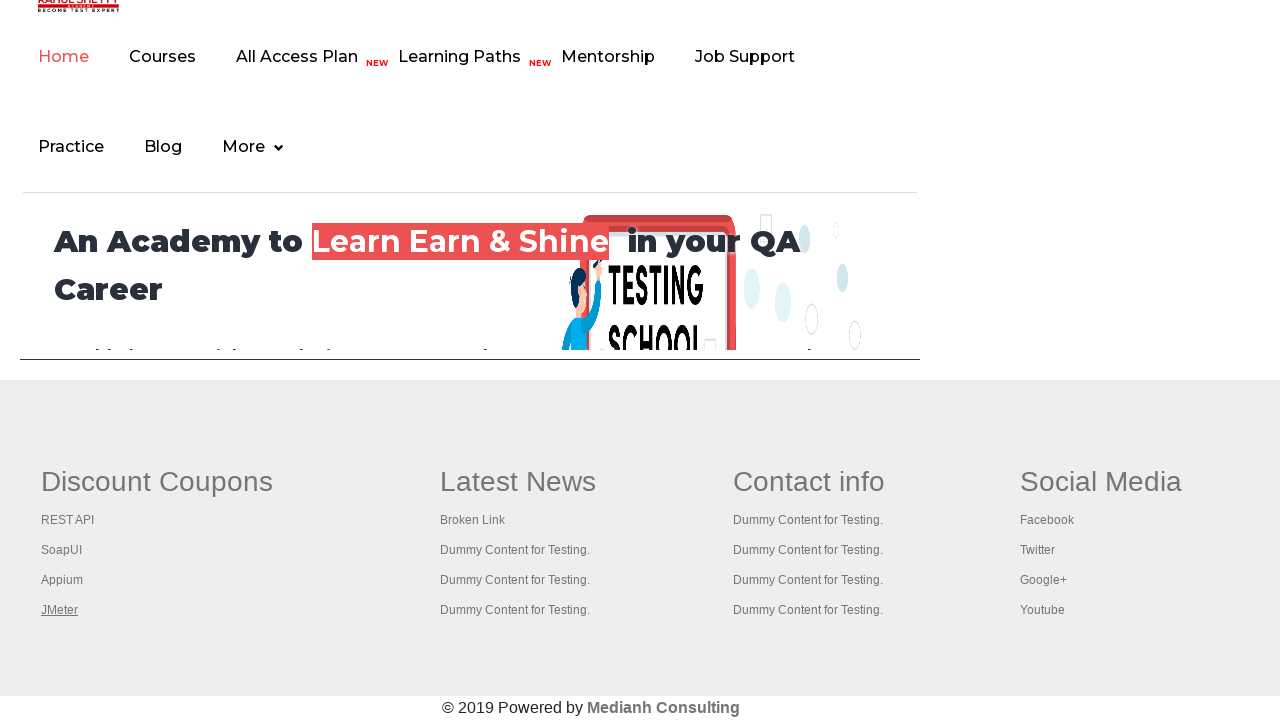

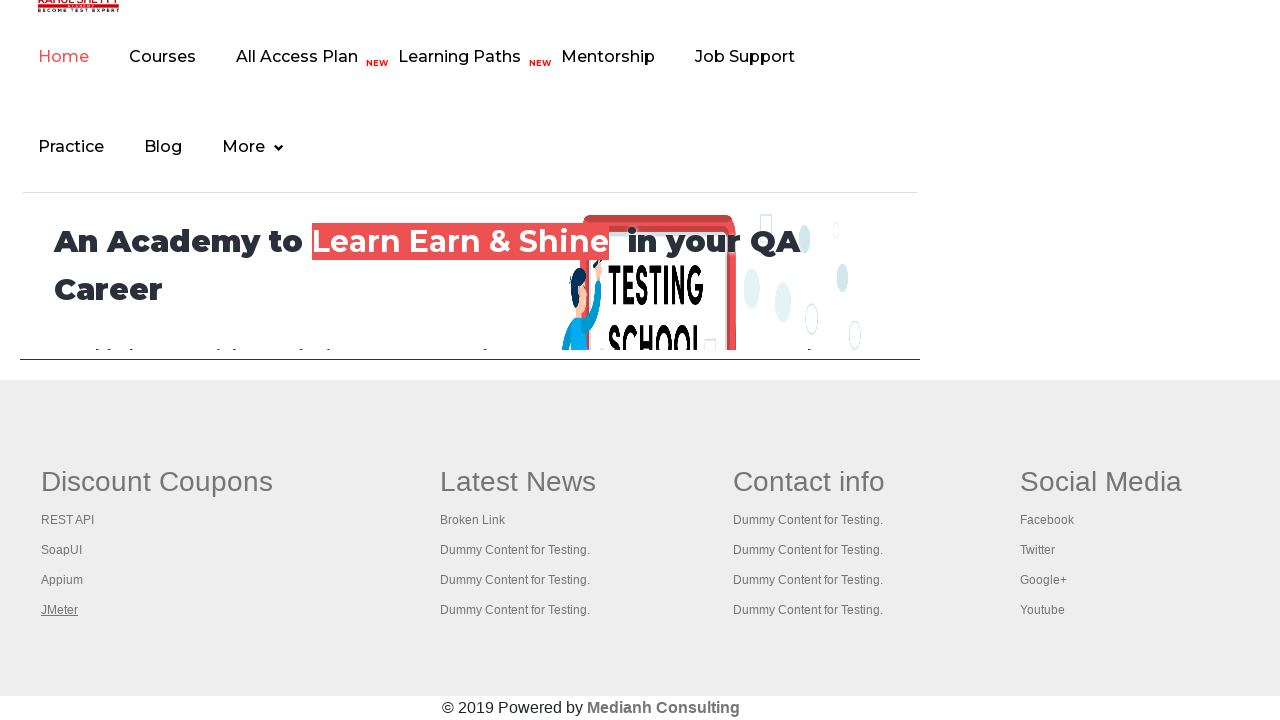